Tests double-click functionality by performing a double-click action on a button and verifying it is displayed

Starting URL: https://demoqa.com/buttons

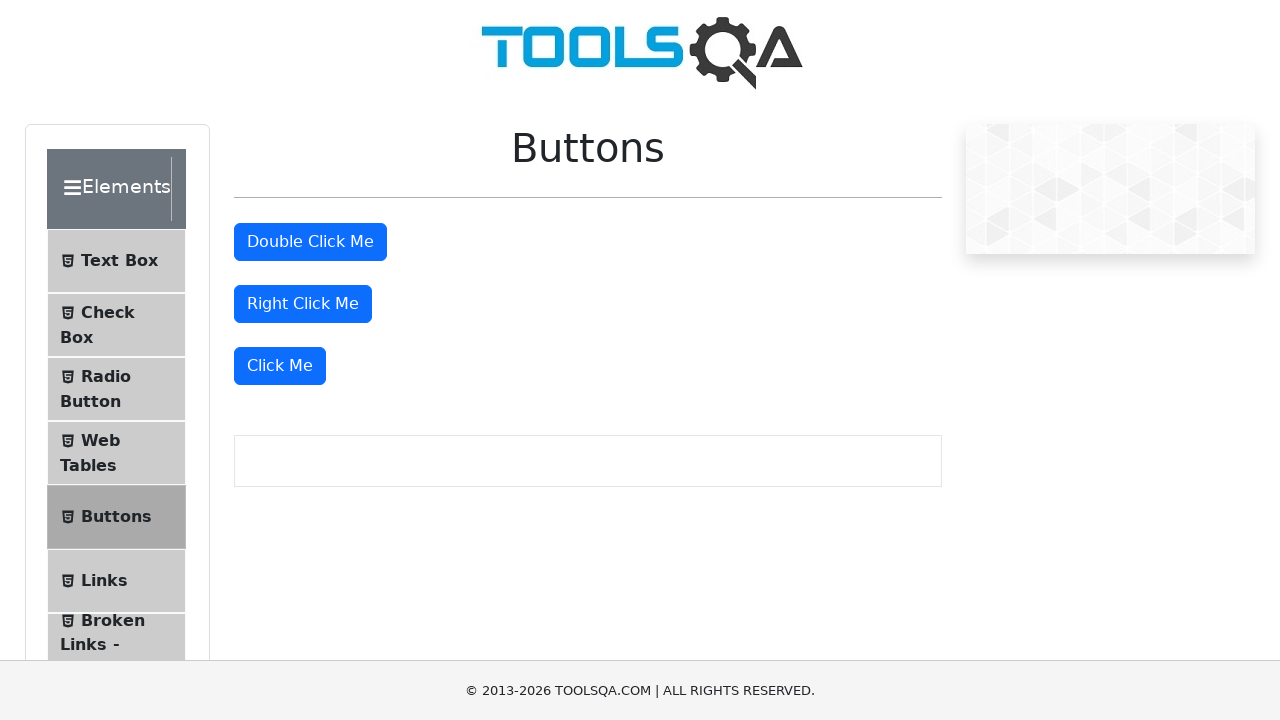

Double-clicked the double click button at (310, 242) on #doubleClickBtn
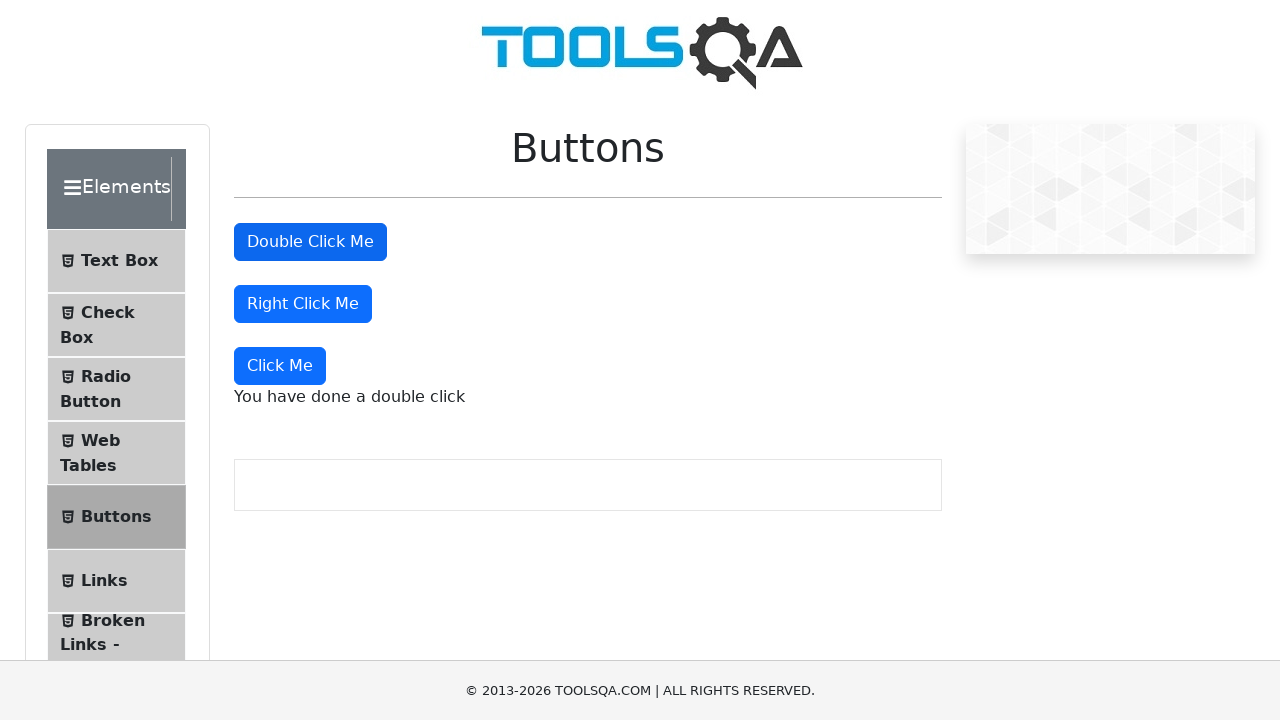

Verified the double click button is still displayed
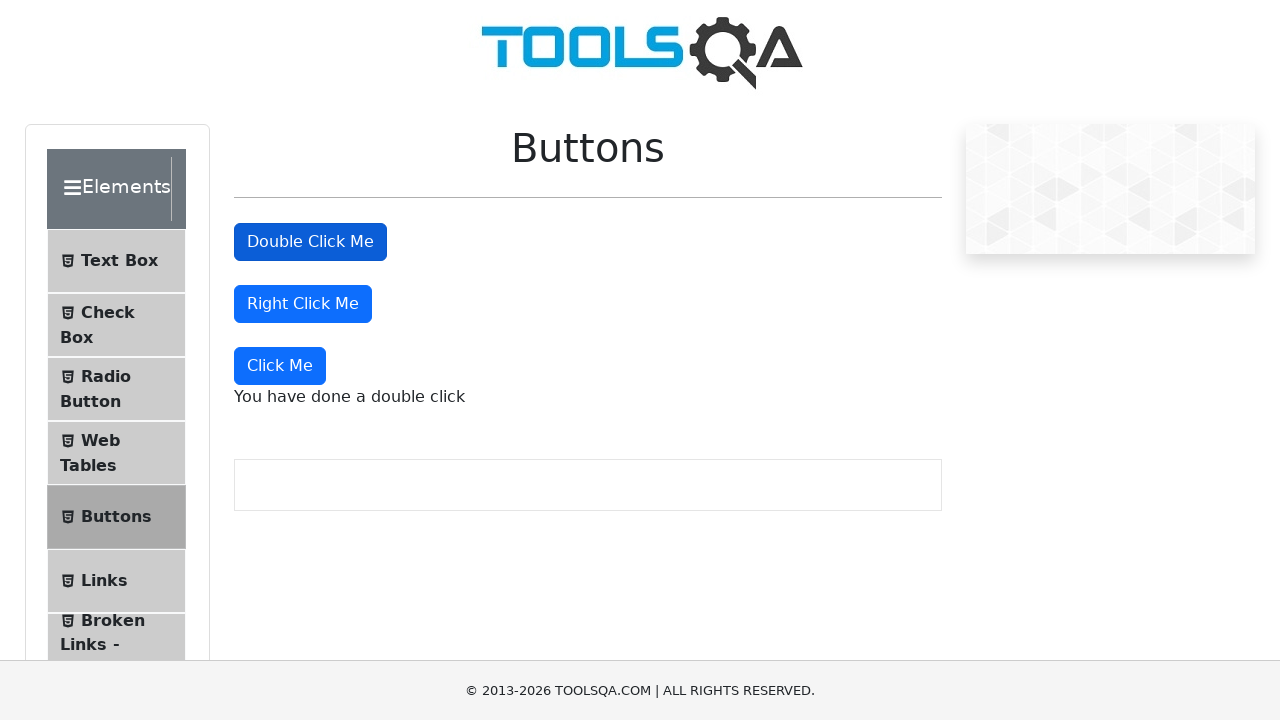

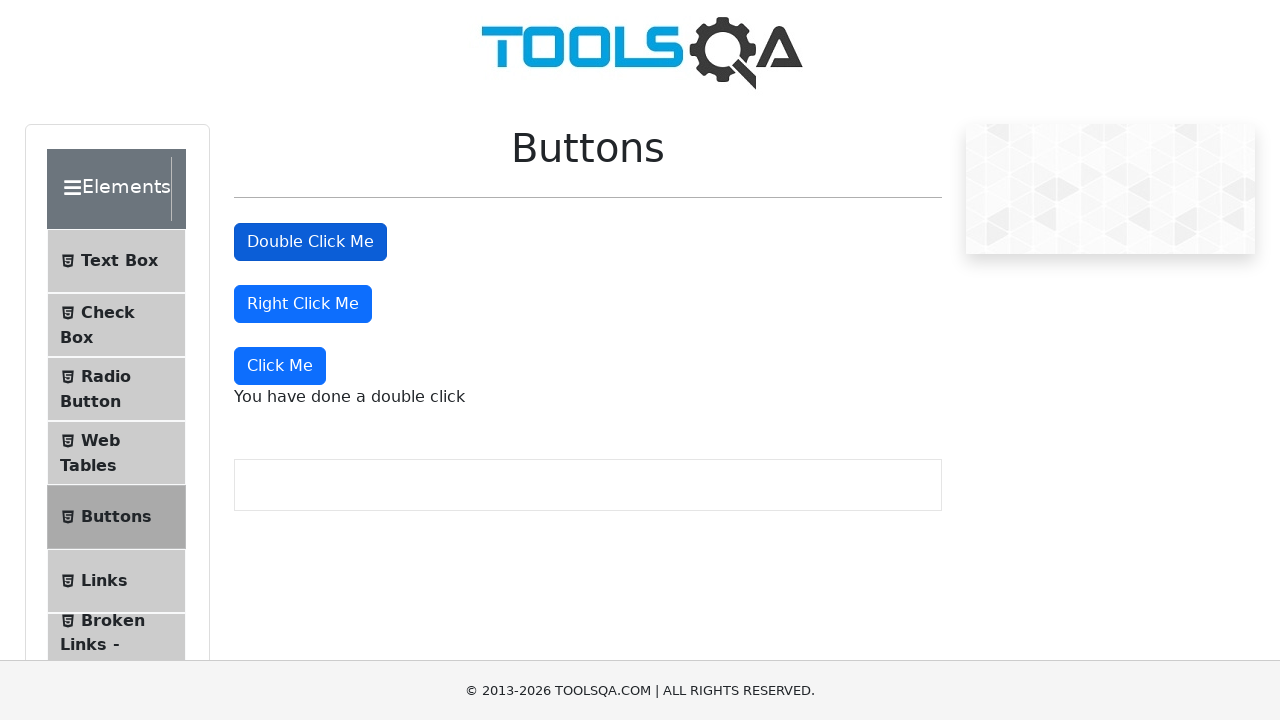